Tests navigation to shop products section by clicking the shop product button

Starting URL: https://tide.com/en-us

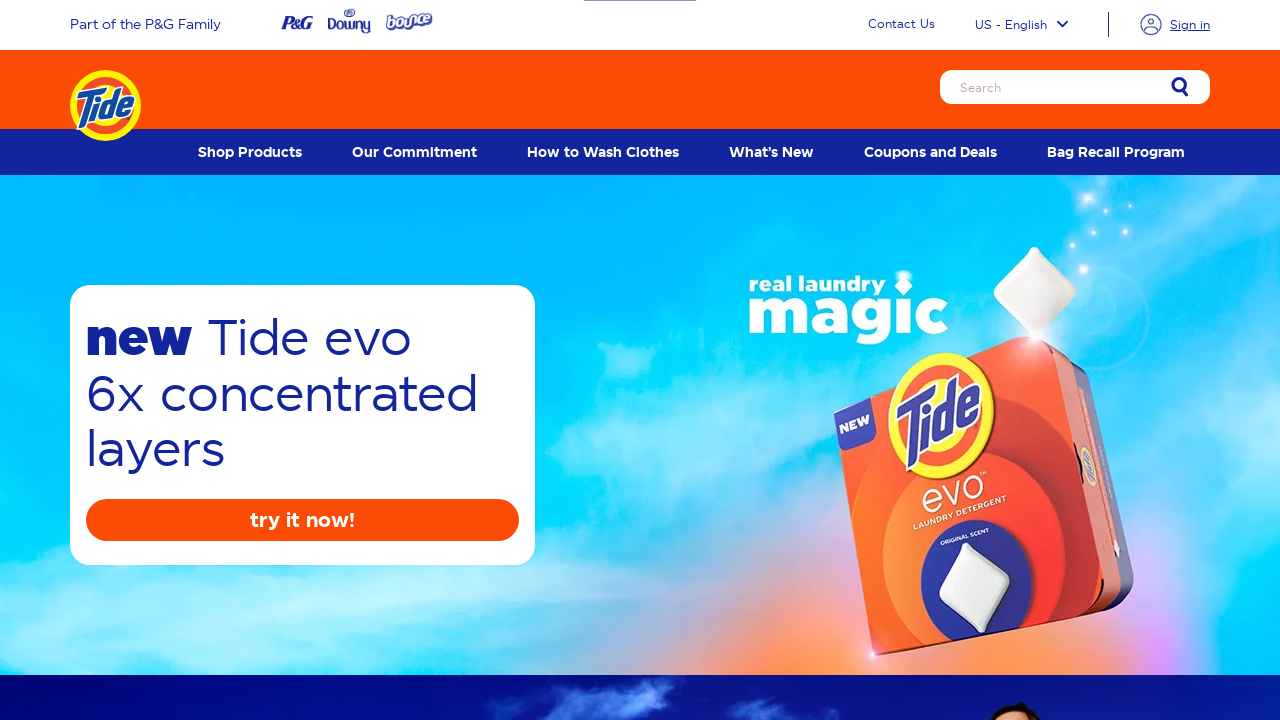

Navigated to https://tide.com/en-us
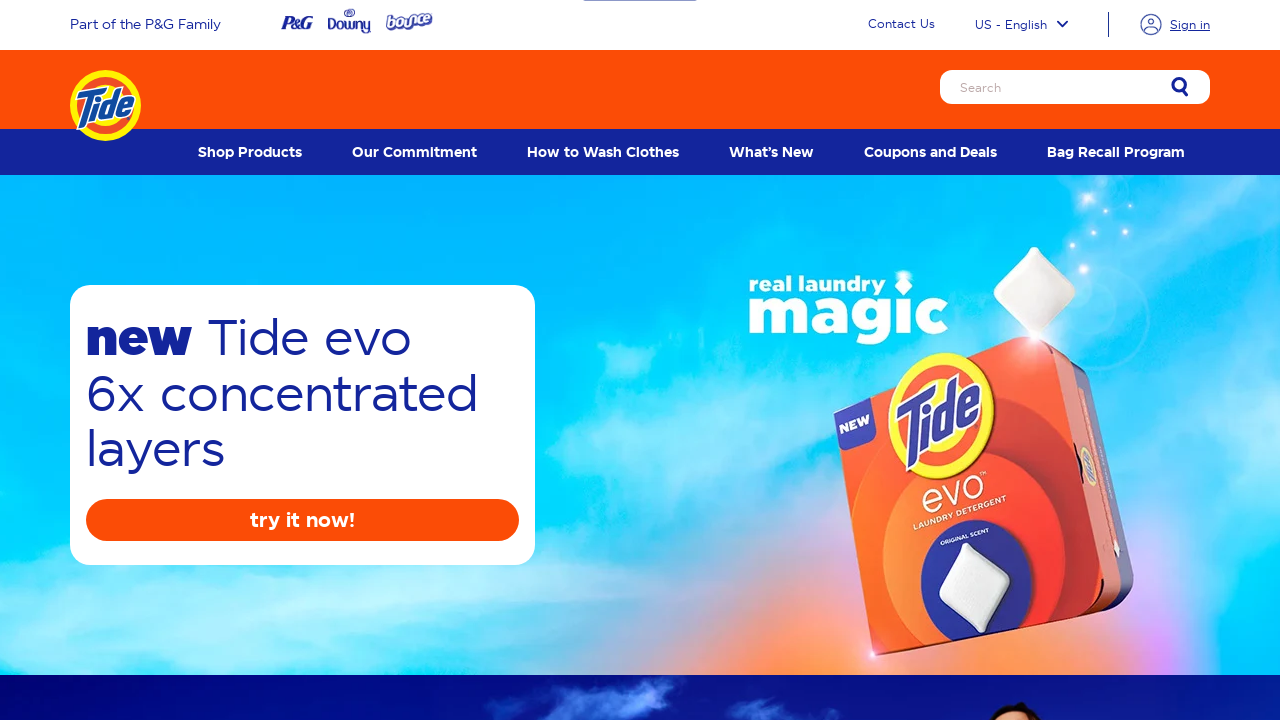

Clicked on Shop Products button to navigate to shop products section at (250, 152) on text=Shop Products
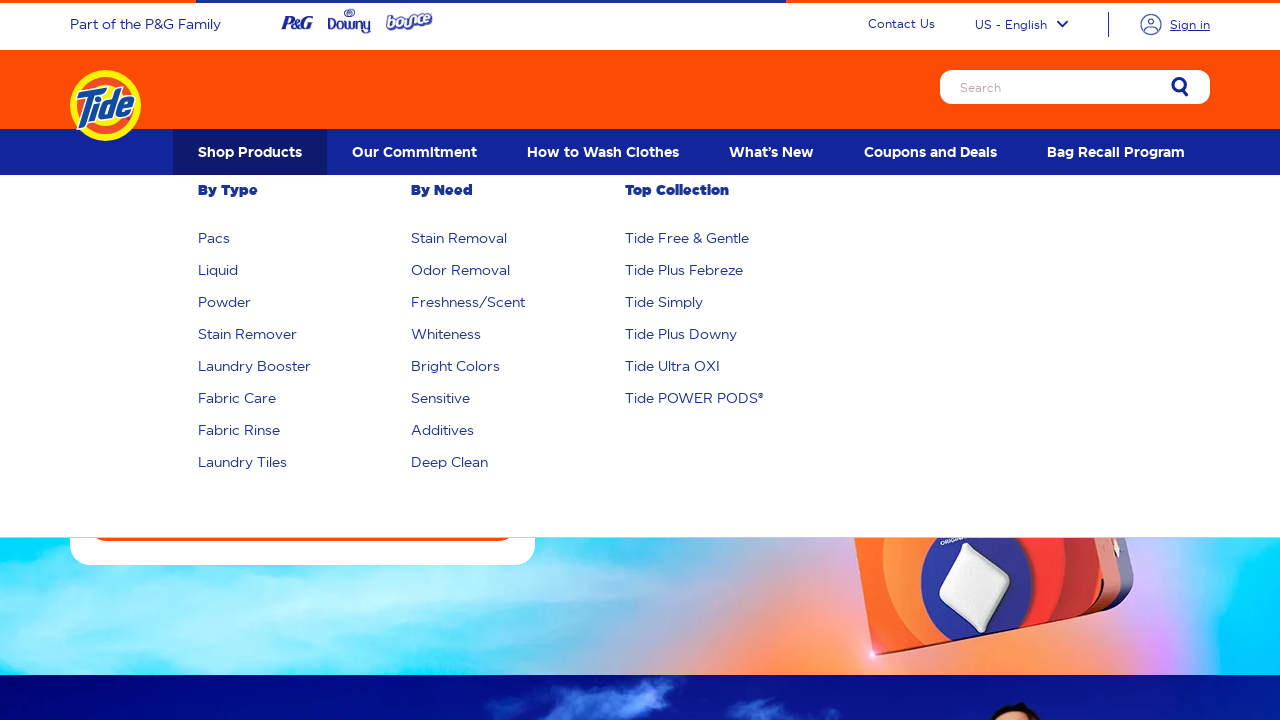

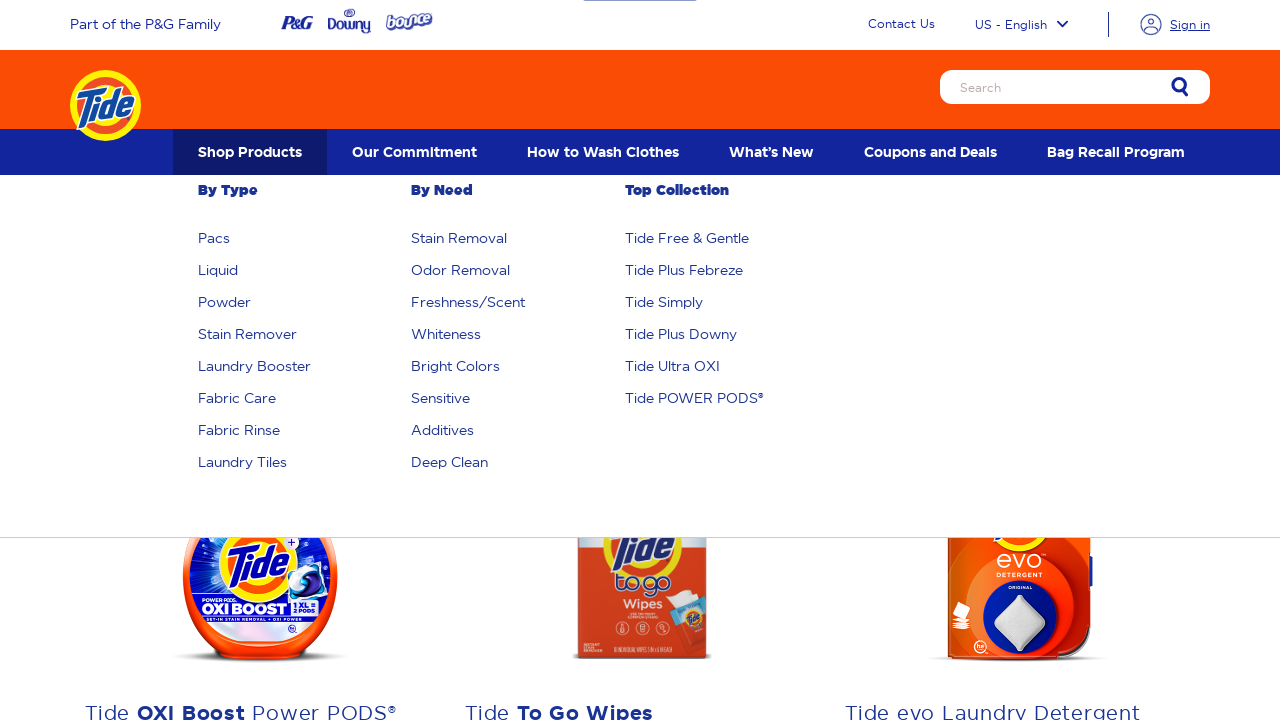